Validates that radio buttons (Si, No) are visible and can be selected

Starting URL: https://thefreerangetester.github.io/sandbox-automation-testing/

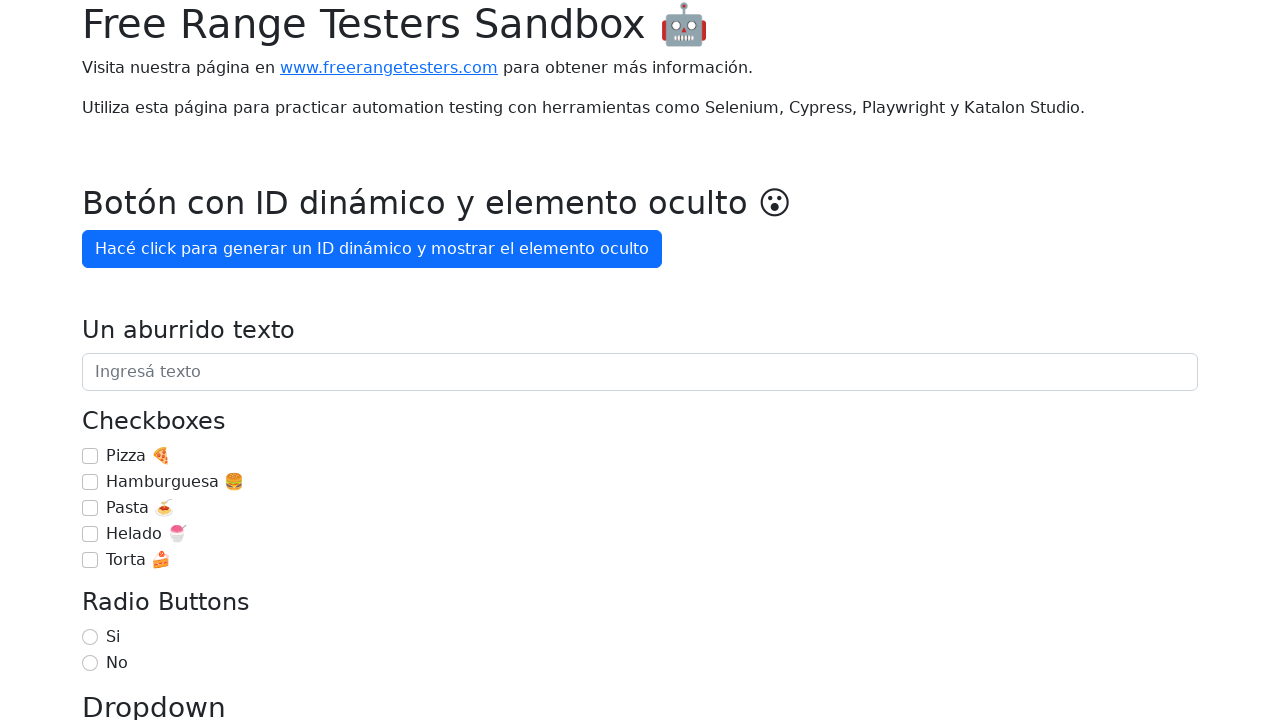

Located radio button with text 'Si'
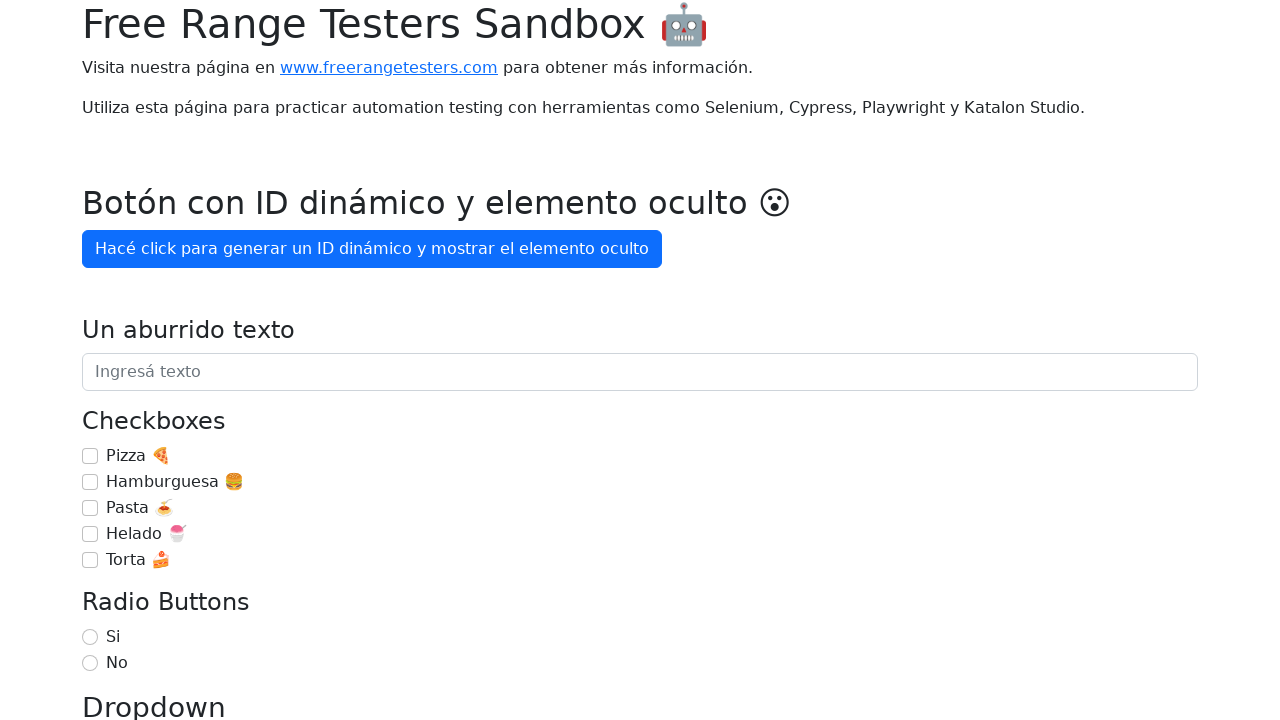

Radio button 'Si' is visible
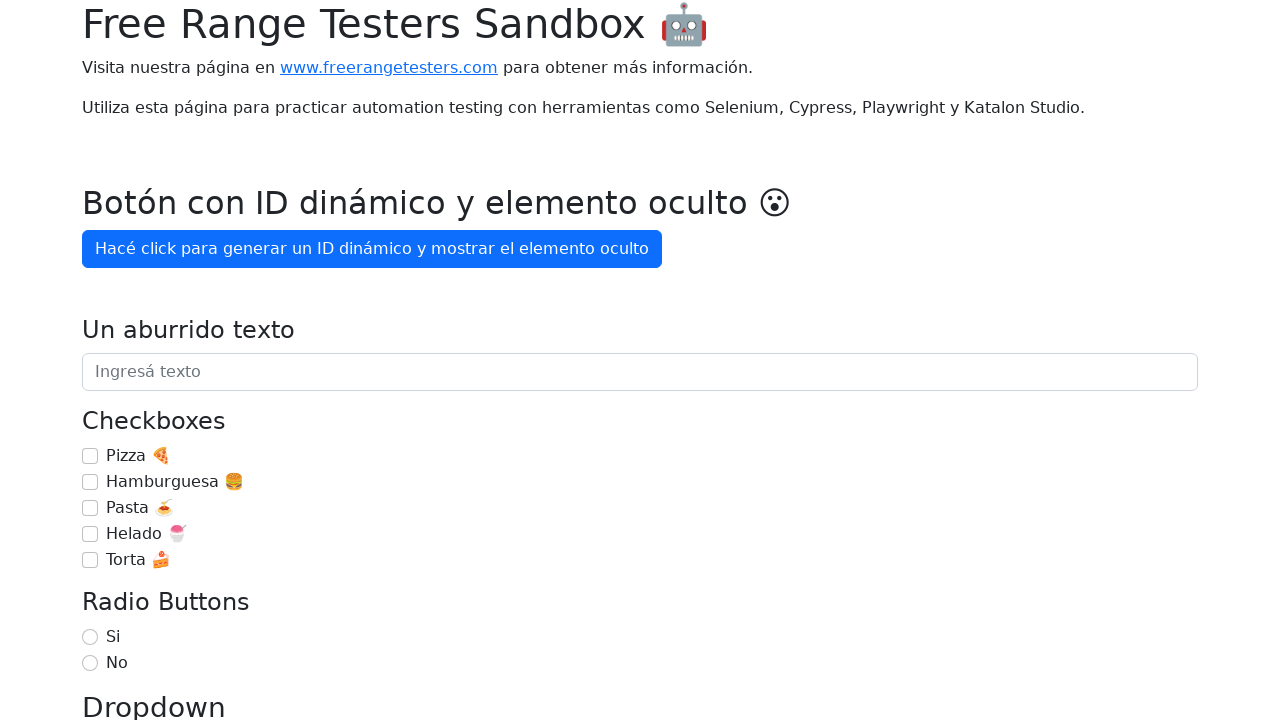

Selected radio button 'Si' at (90, 637) on internal:role=radio[name="Si"i]
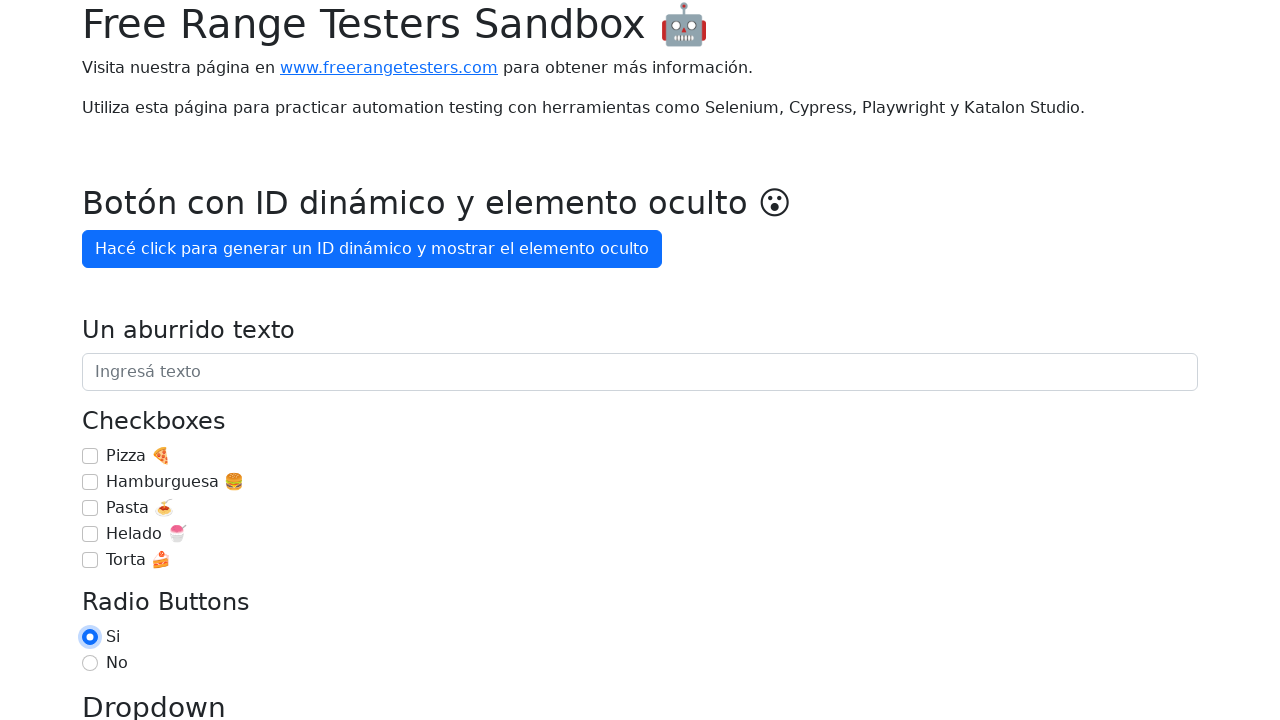

Located radio button with text 'No'
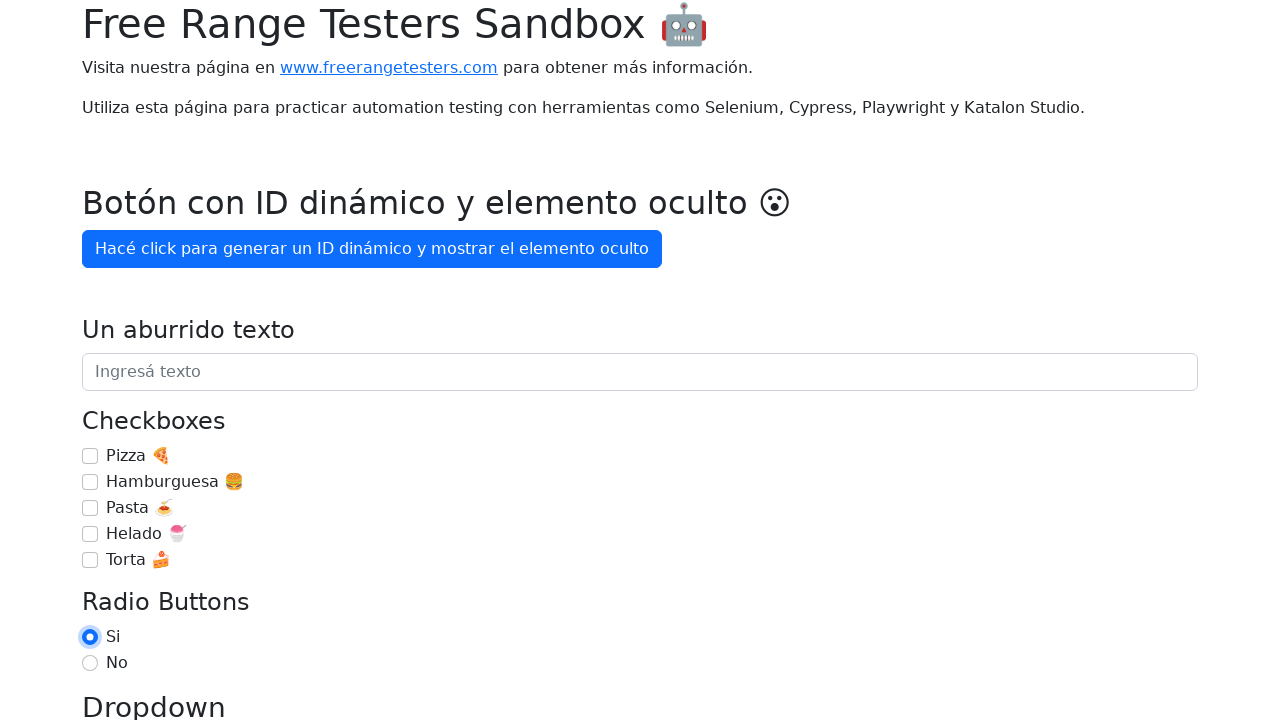

Radio button 'No' is visible
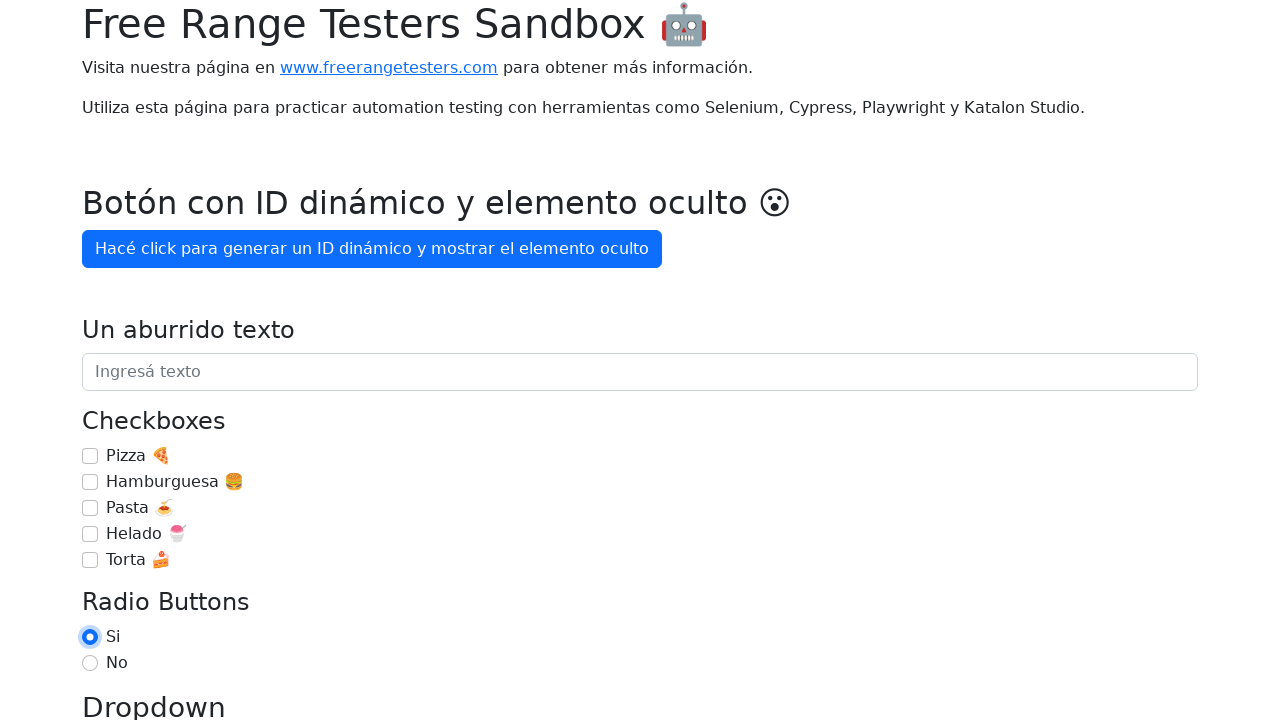

Selected radio button 'No' at (90, 663) on internal:role=radio[name="No"i]
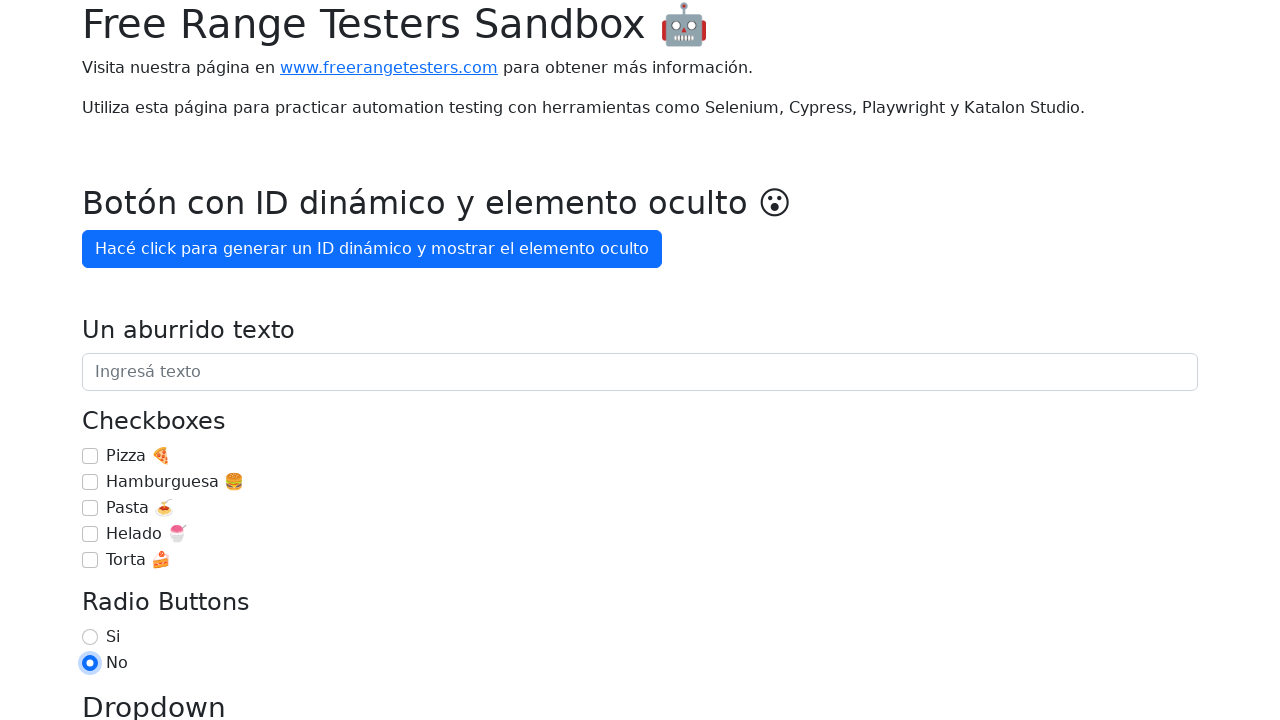

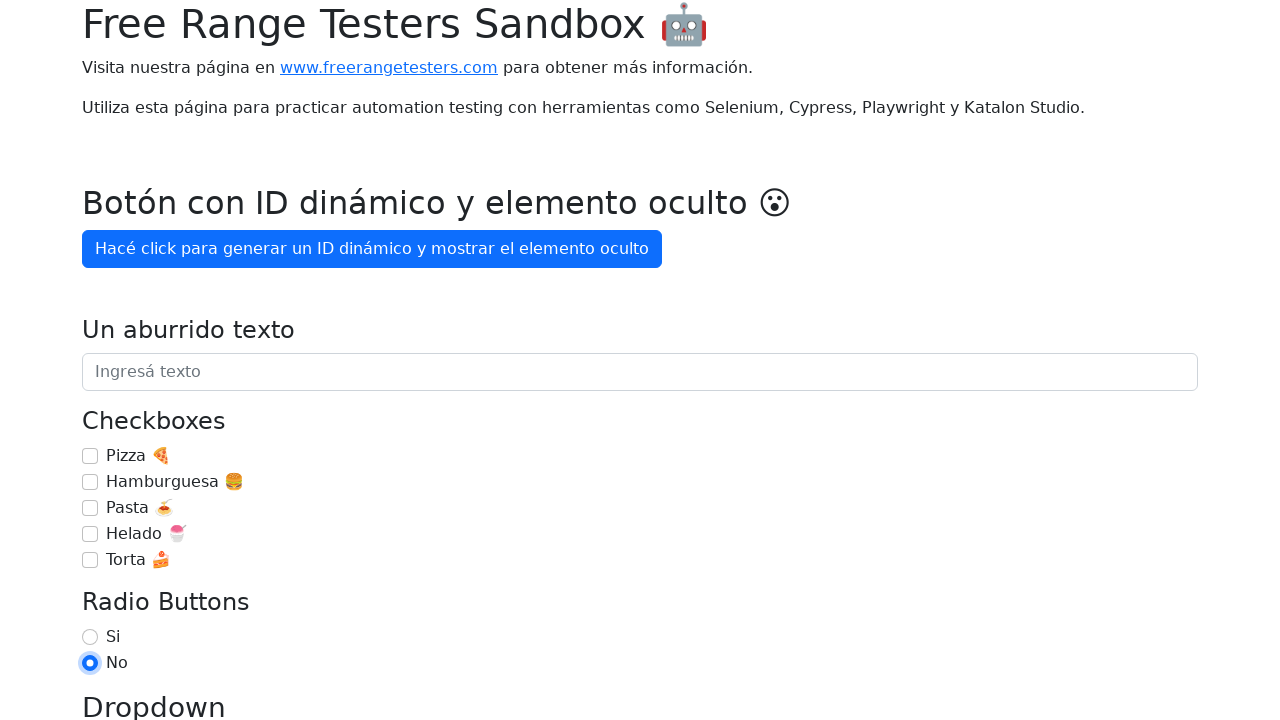